Tests JS Confirm button by clicking it, accepting the confirm dialog, and verifying the result shows "Ok" was clicked

Starting URL: https://the-internet.herokuapp.com/javascript_alerts

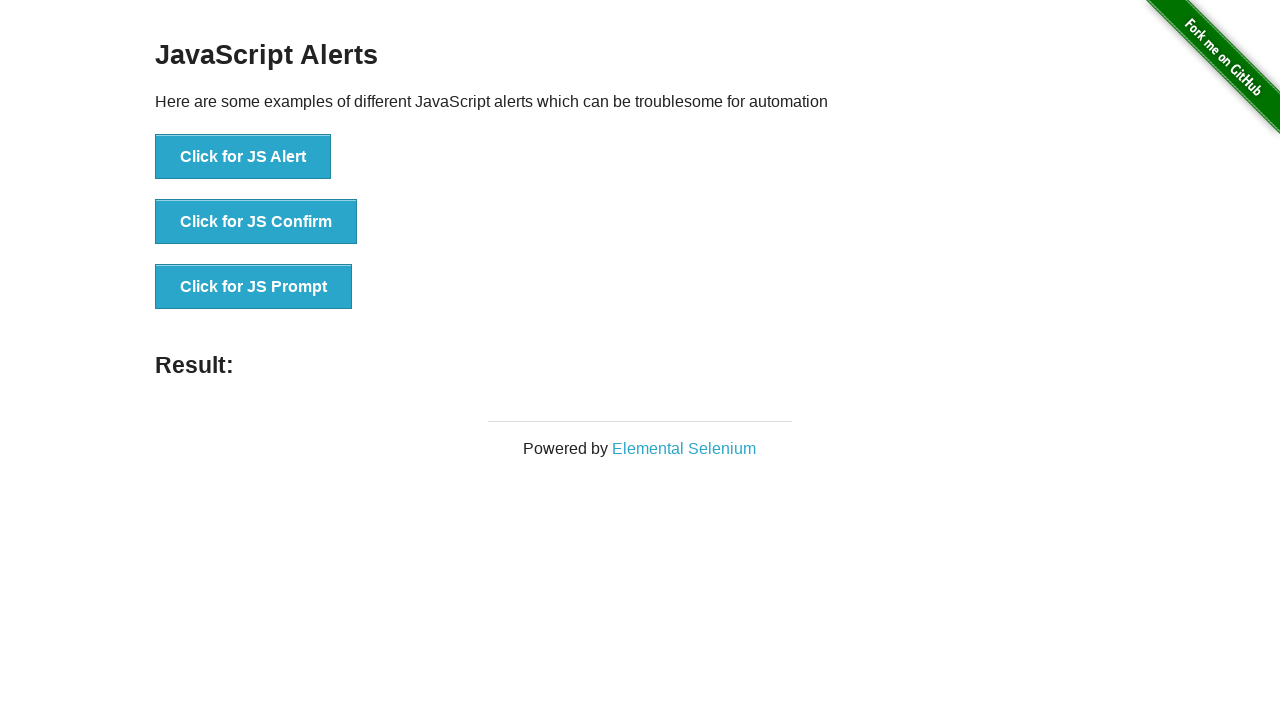

Set up dialog handler to accept confirm dialog
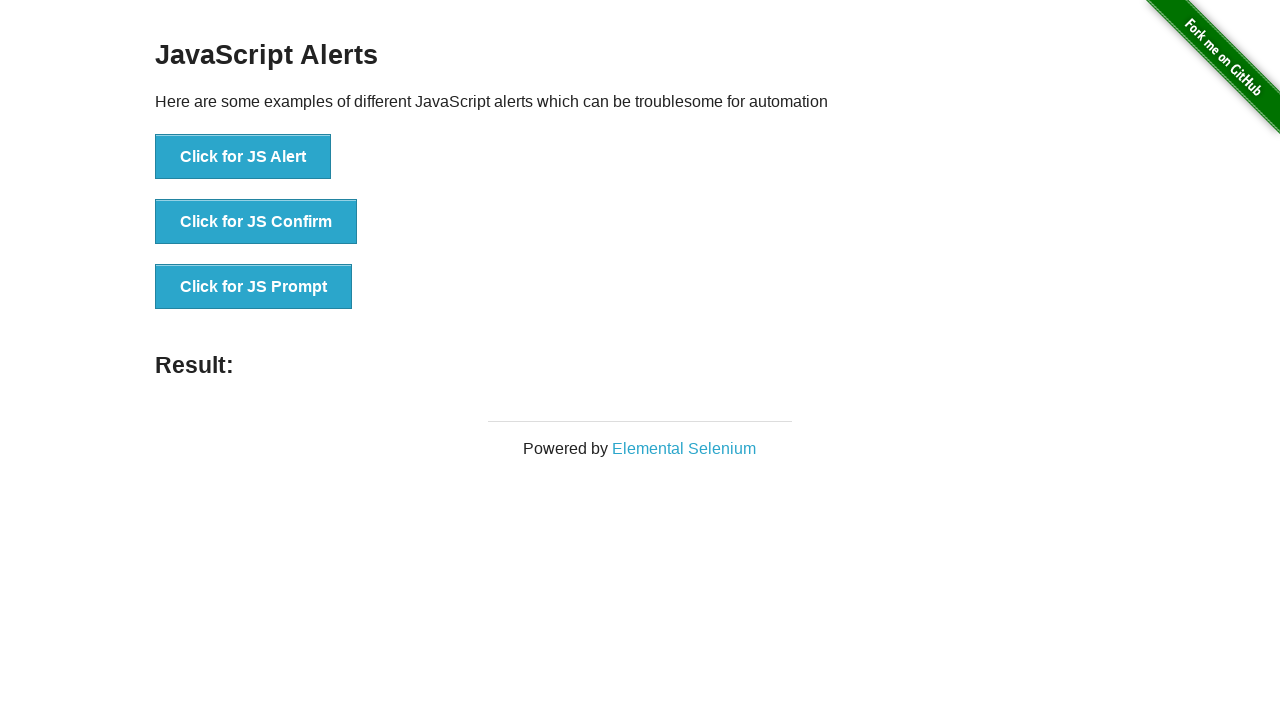

Clicked JS Confirm button at (256, 222) on button[onclick*='jsConfirm']
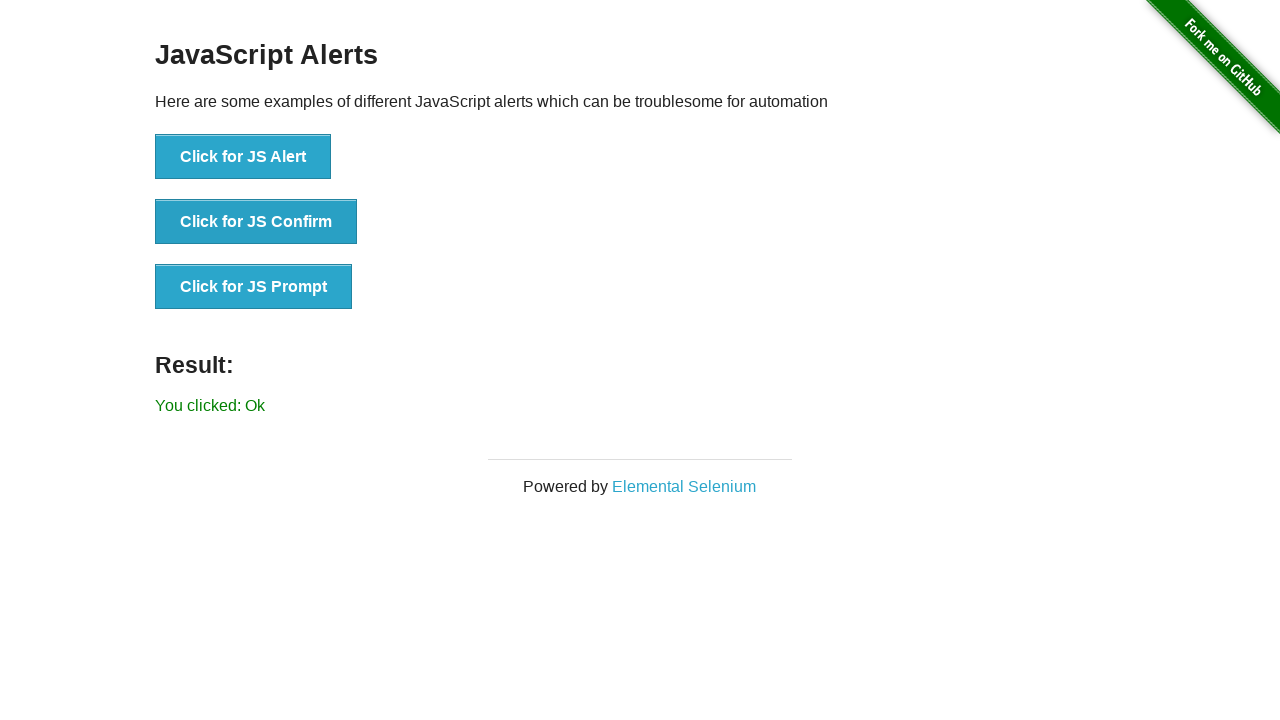

Result message appeared after accepting confirm dialog
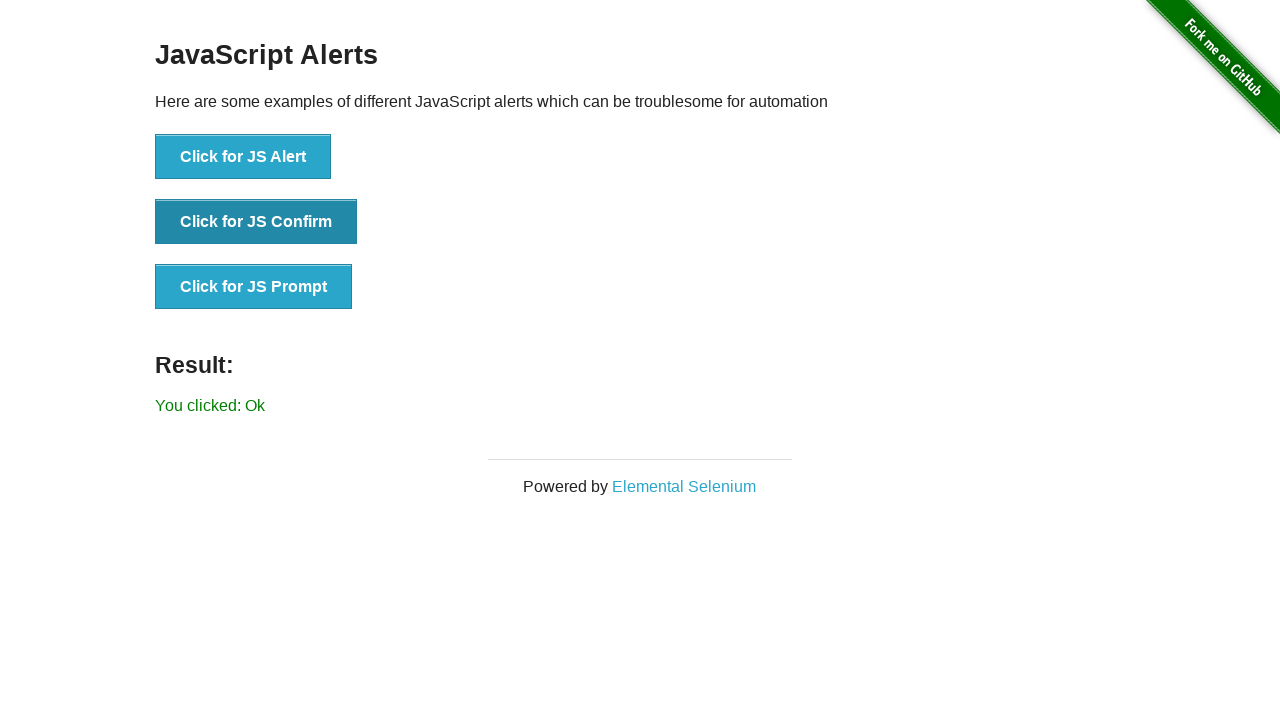

Retrieved result text from page
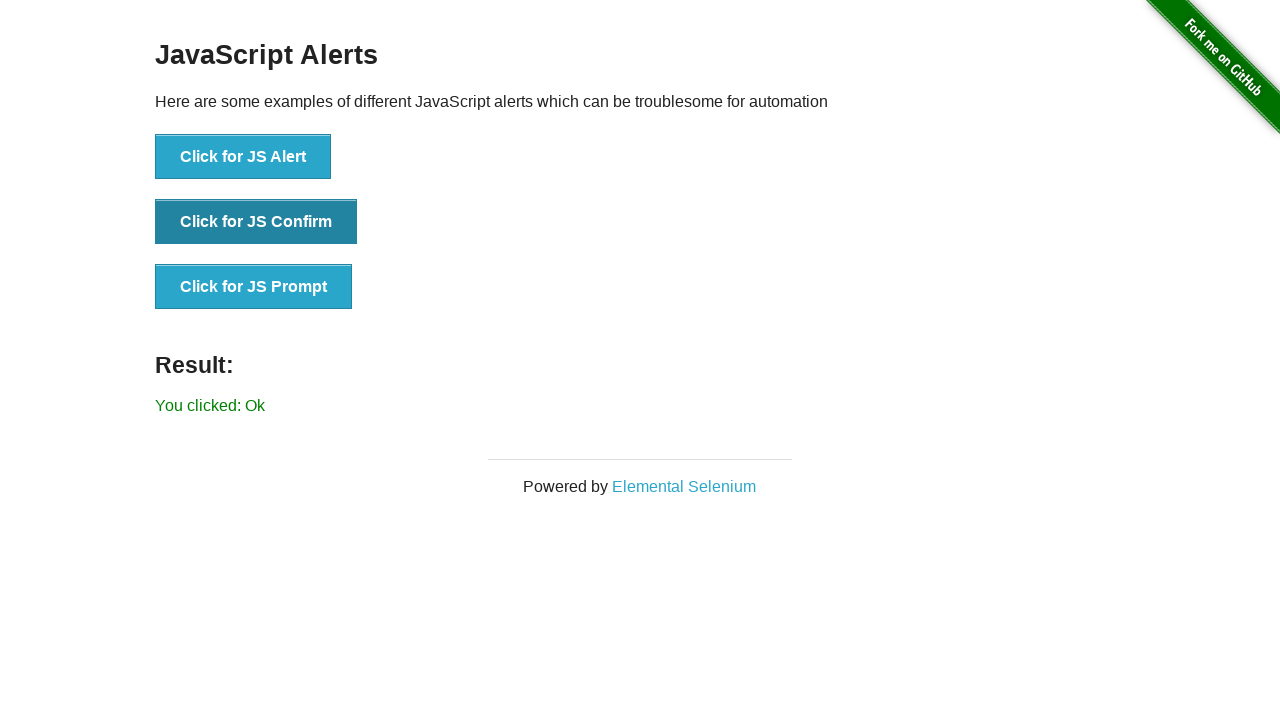

Verified that 'Ok' was present in the result message
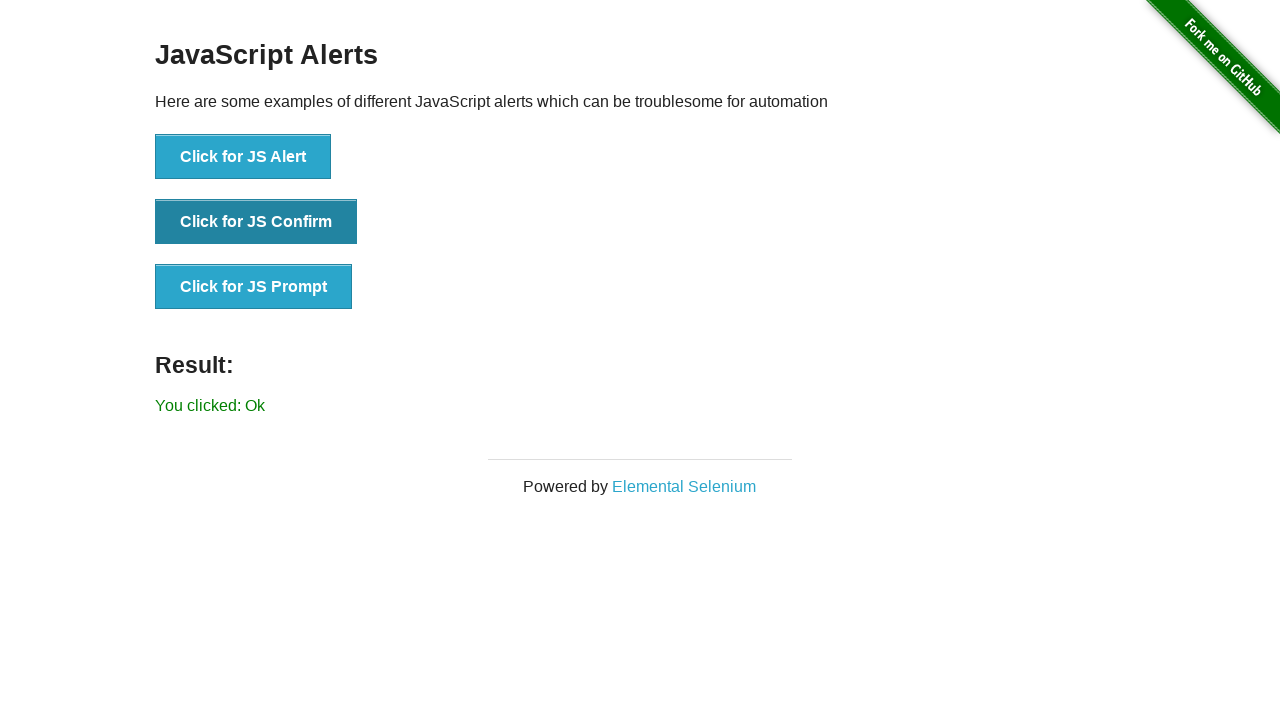

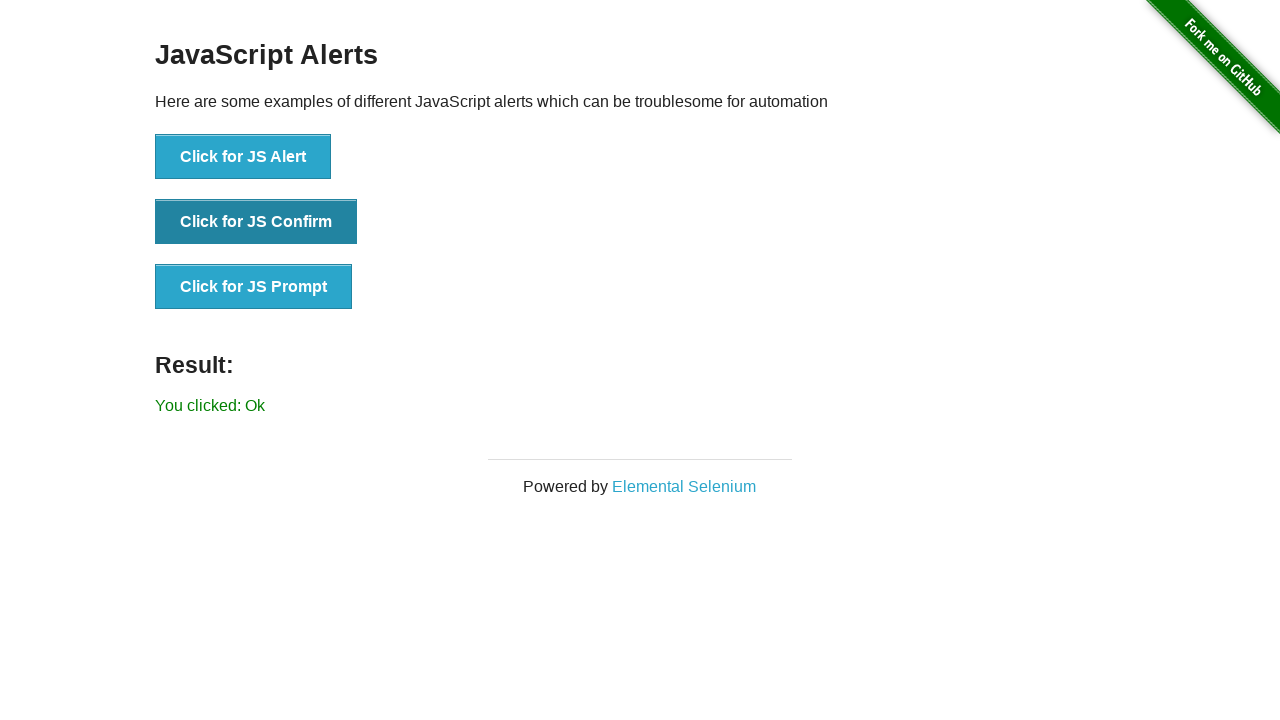